Tests checkbox functionality on a practice automation page by clicking on checkbox options and verifying selection state

Starting URL: https://rahulshettyacademy.com/AutomationPractice/

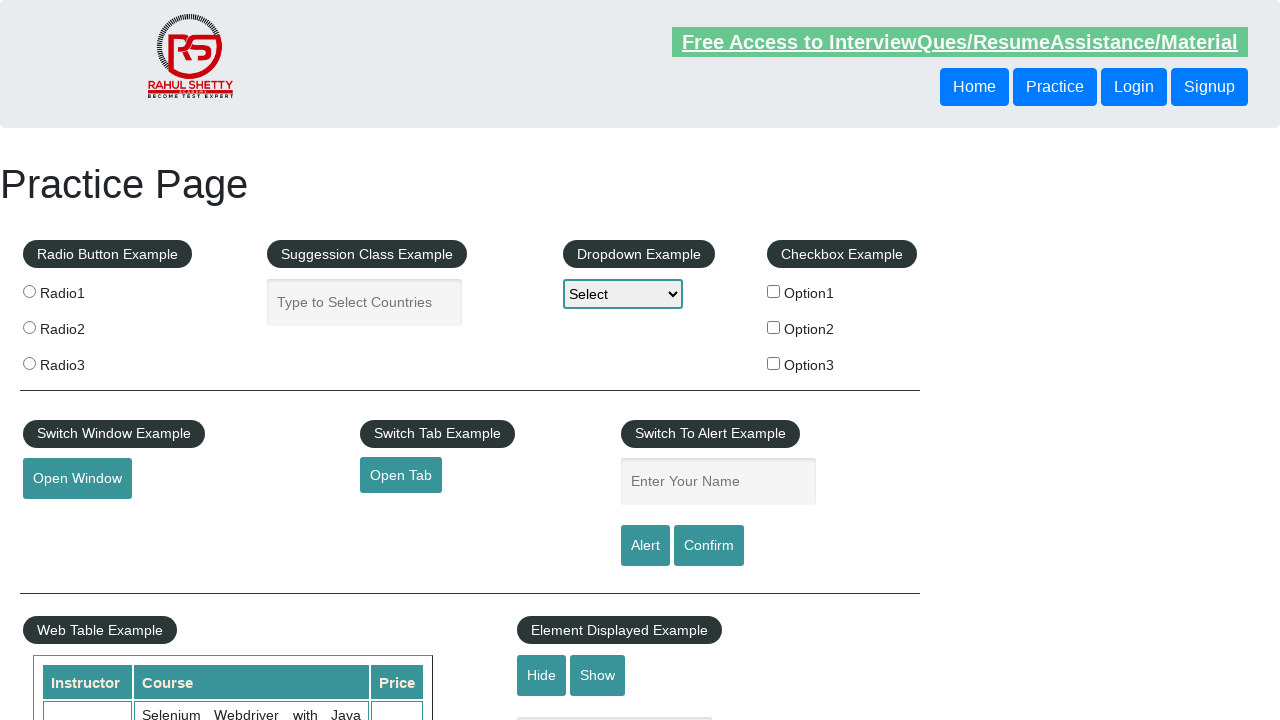

Clicked checkbox option 2 at (774, 327) on #checkBoxOption2
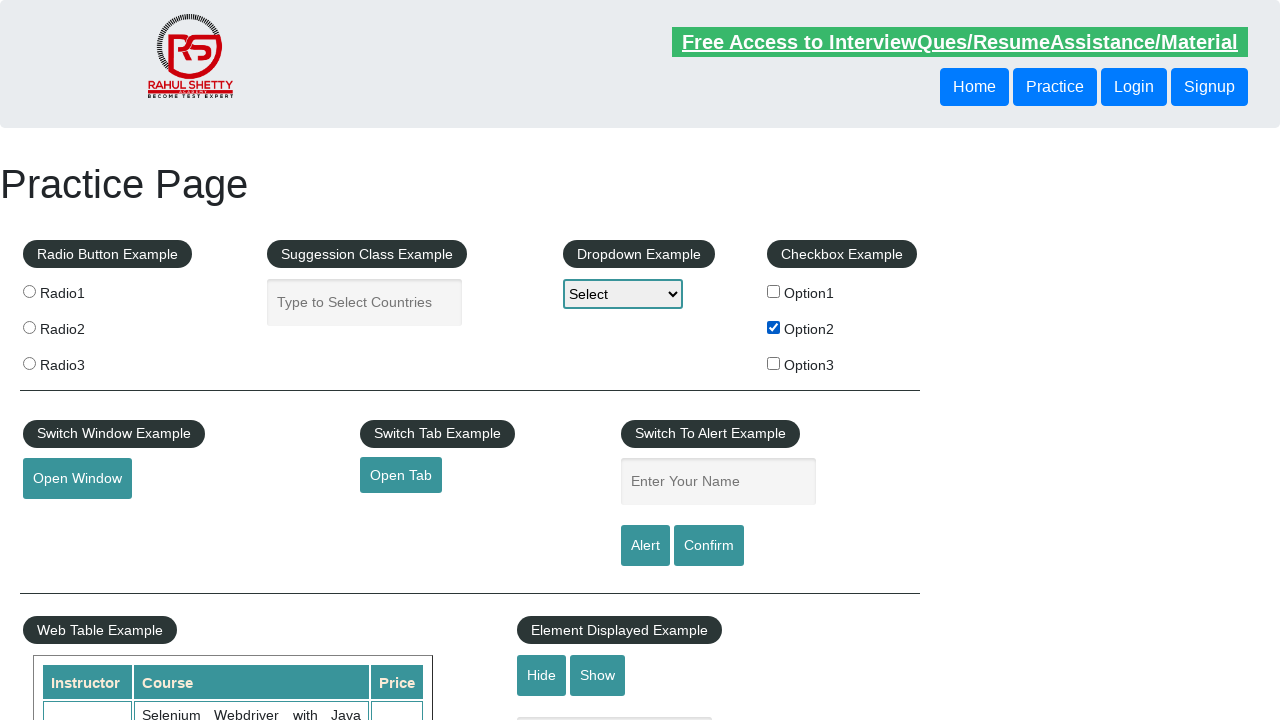

Clicked checkbox option 3 at (774, 363) on input[value='option3']
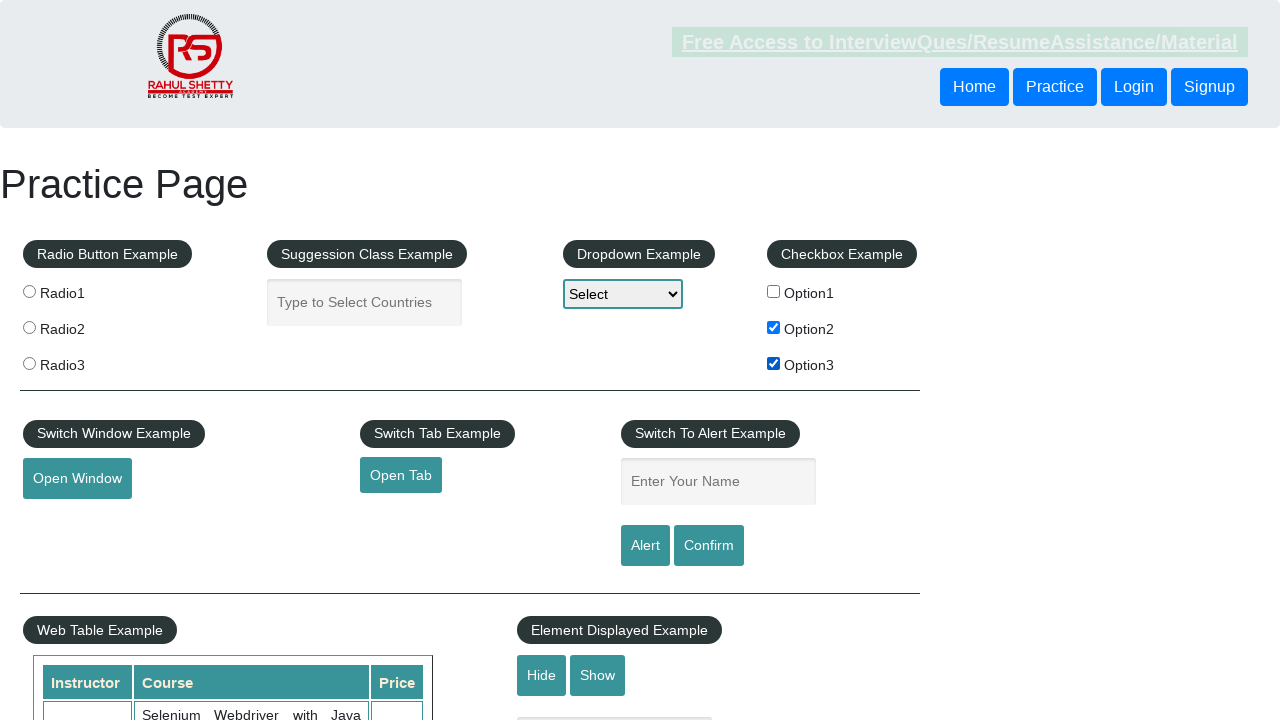

Verified that checkbox option 3 is selected
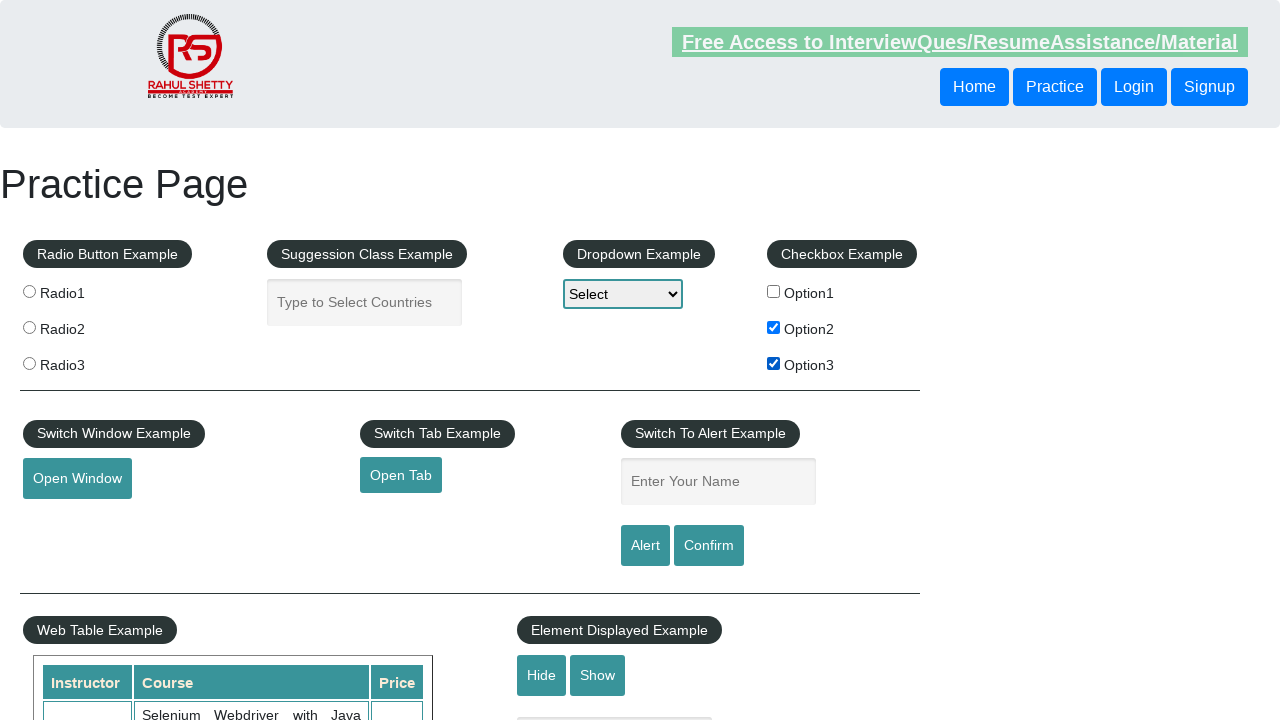

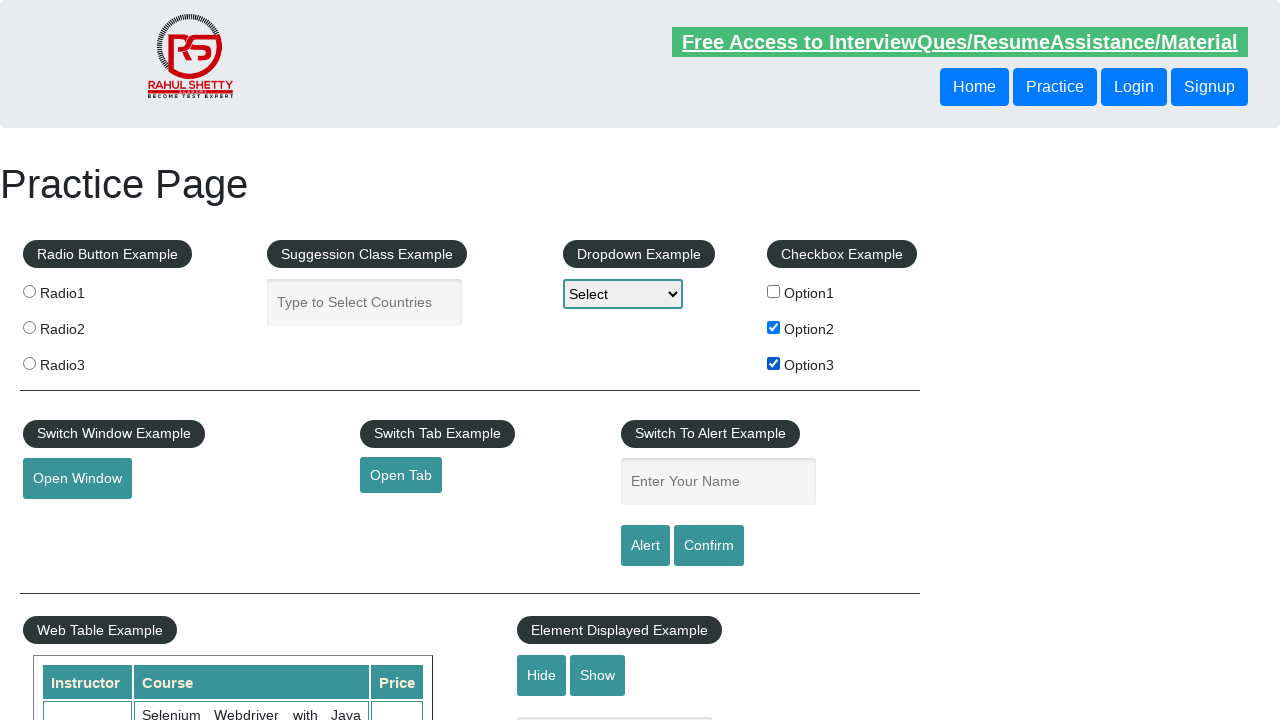